Tests dropdown menu functionality by selecting options using different methods (visible text, value, index) and iterating through available options on a demo site

Starting URL: https://www.globalsqa.com/demo-site/select-dropdown-menu/

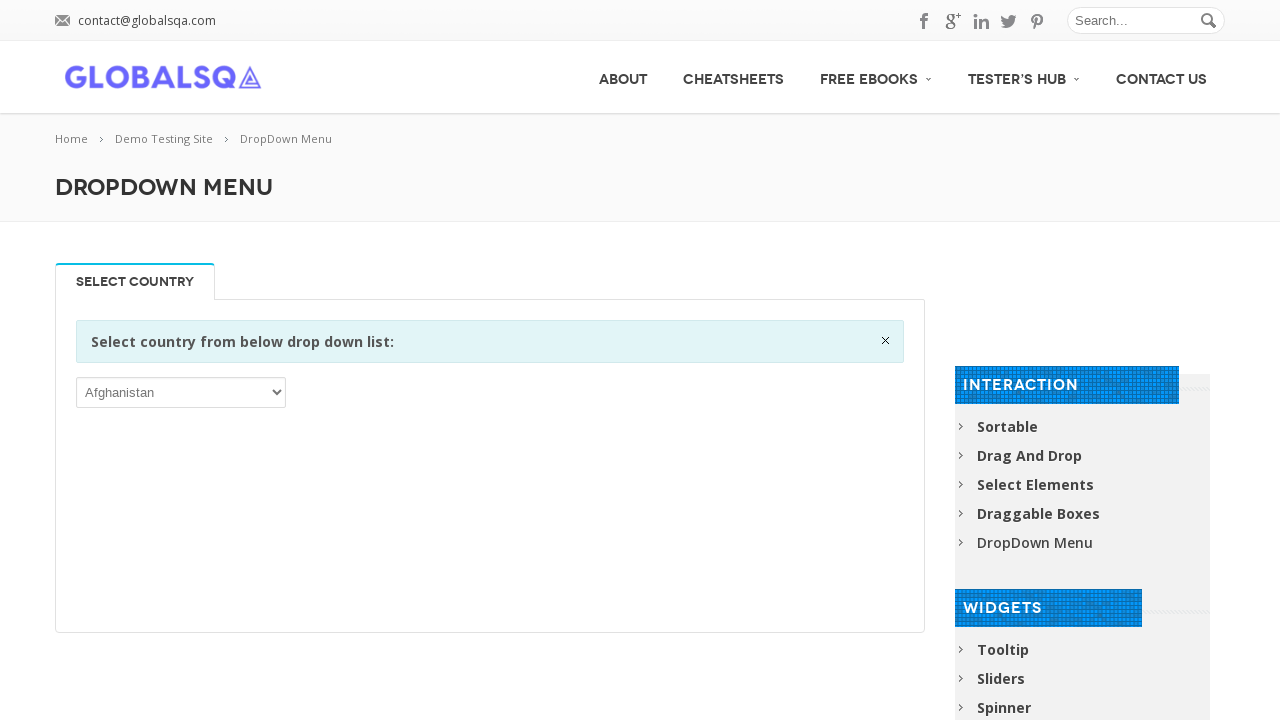

Waited for dropdown menu to be visible
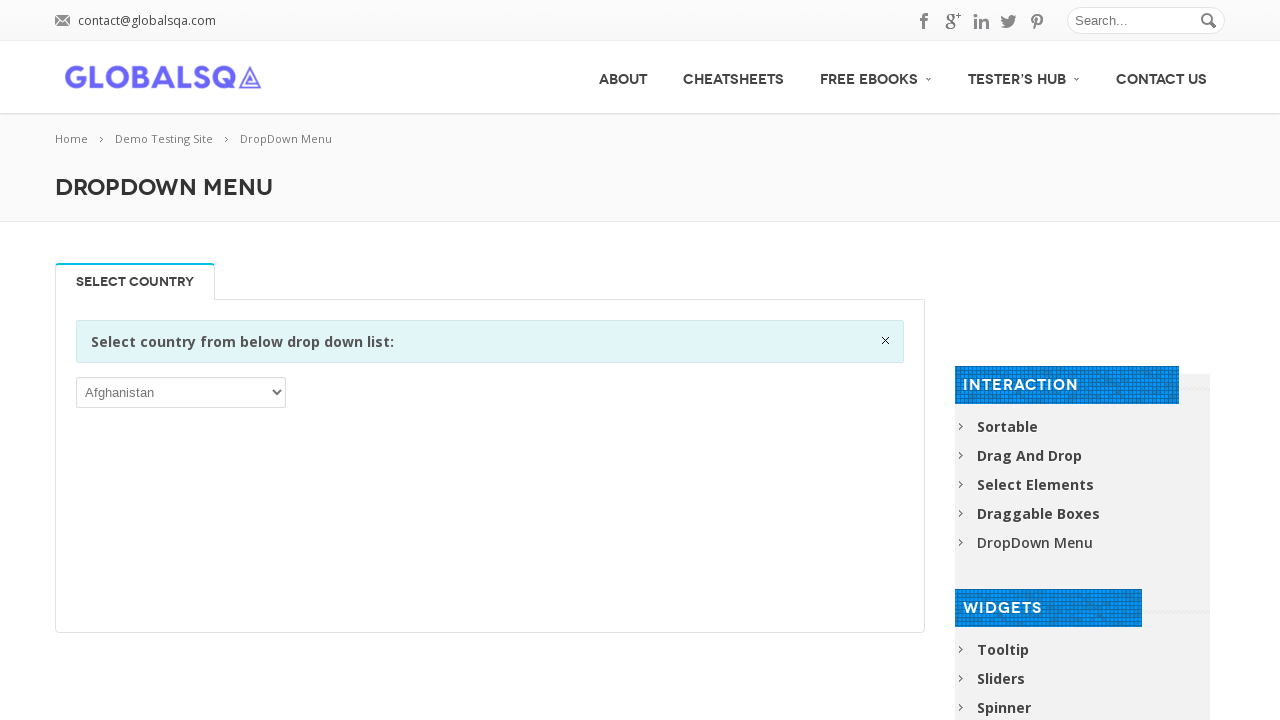

Selected 'India' from dropdown by visible text on xpath=//div[@class='single_tab_div resp-tab-content resp-tab-content-active']//p
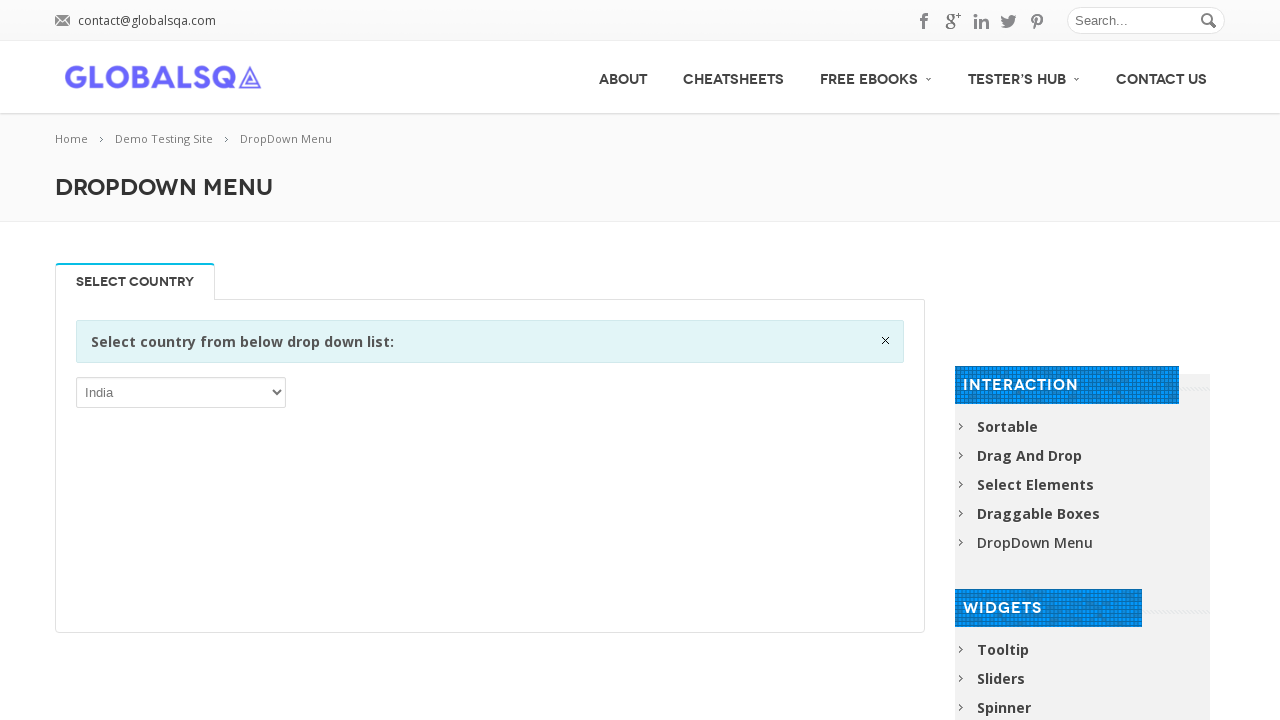

Selected 'Uganda' from dropdown by value 'UGA' on xpath=//div[@class='single_tab_div resp-tab-content resp-tab-content-active']//p
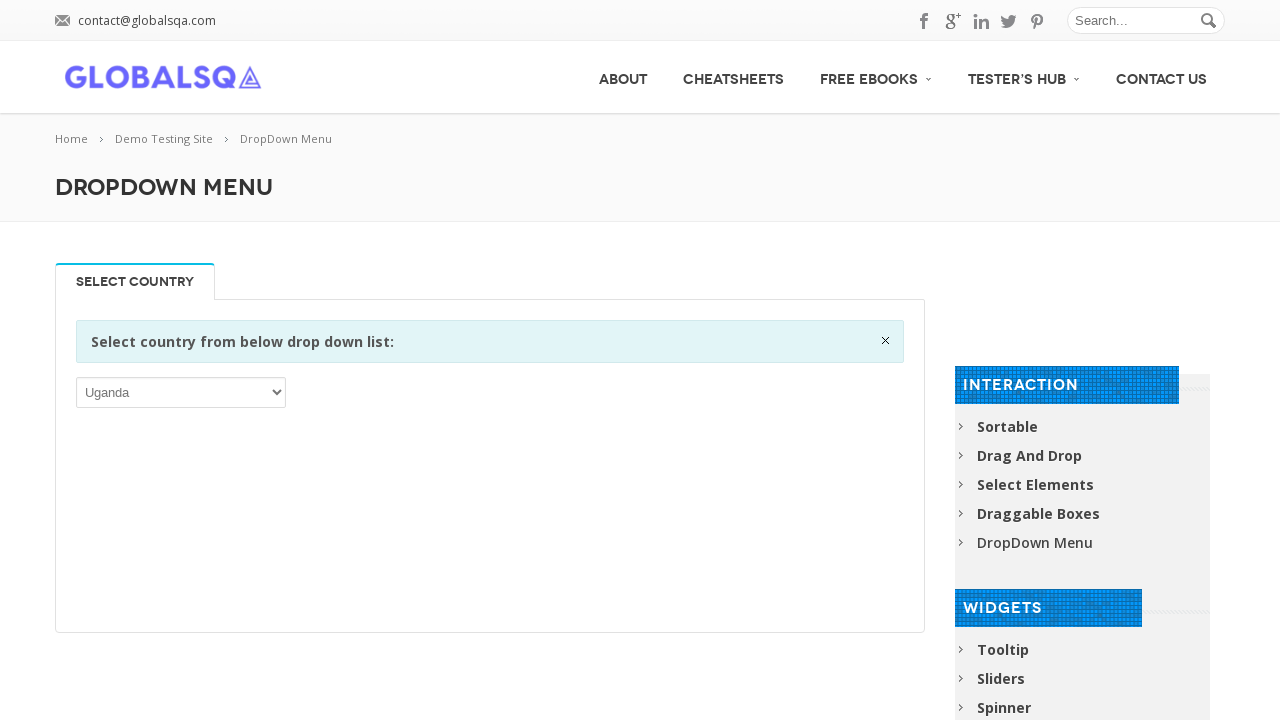

Selected dropdown option at index 20 on xpath=//div[@class='single_tab_div resp-tab-content resp-tab-content-active']//p
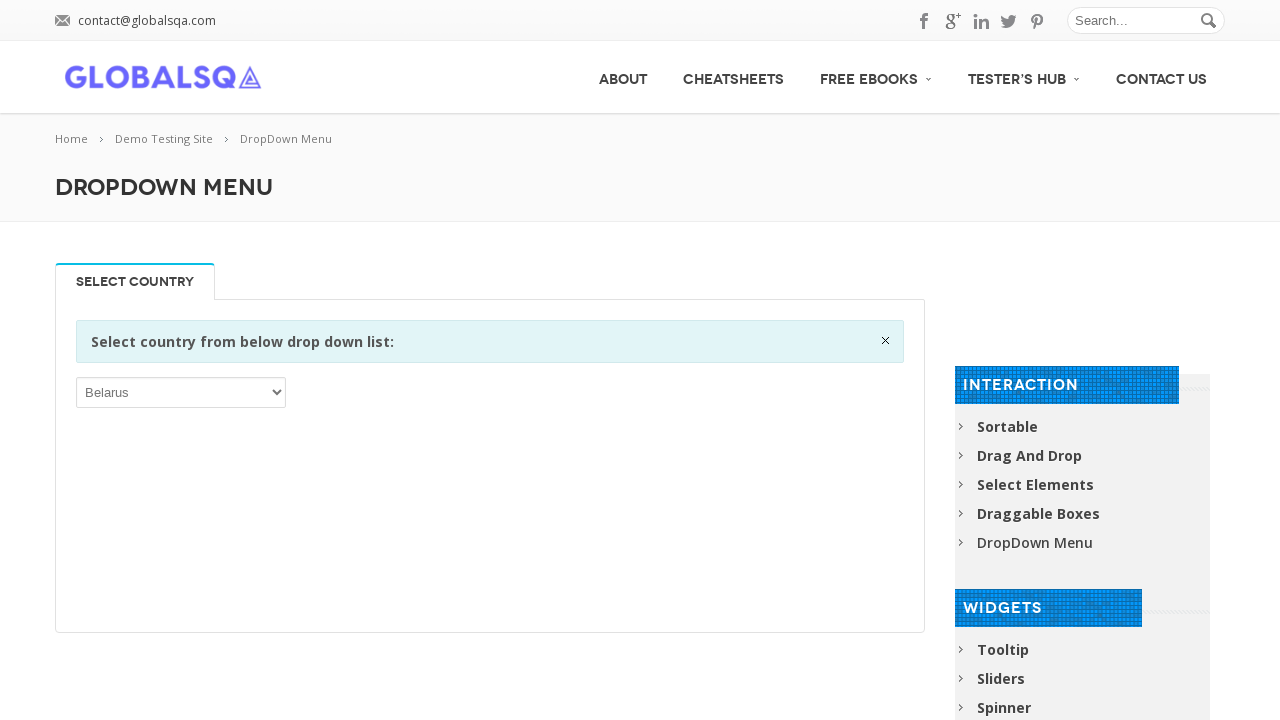

Selected 'Uruguay' from dropdown by visible text on xpath=//div[@class='single_tab_div resp-tab-content resp-tab-content-active']//p
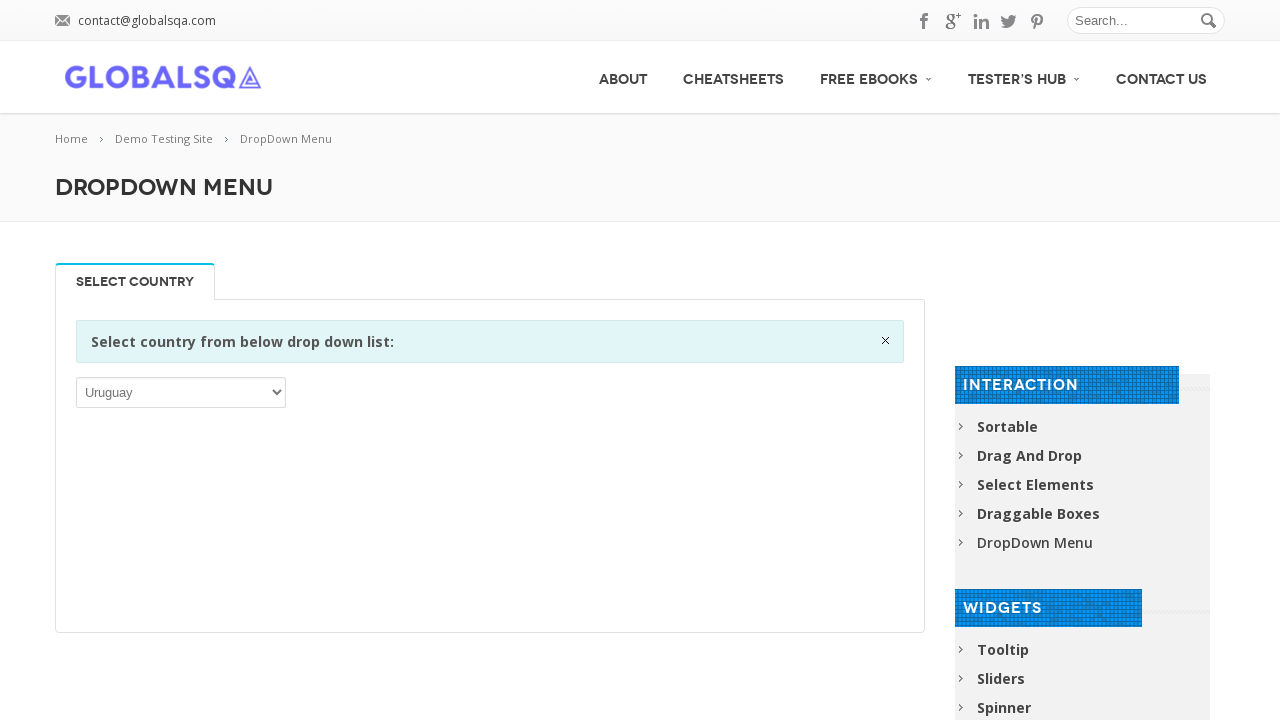

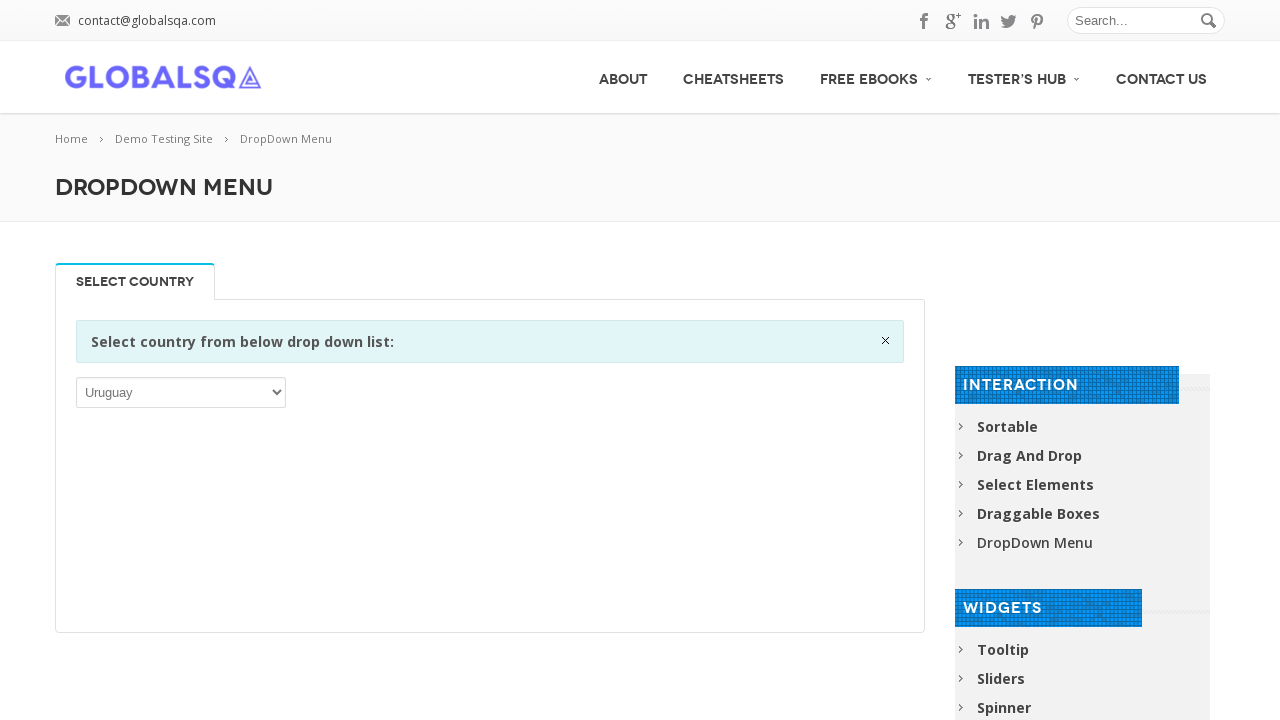